Tests handling a JavaScript prompt by entering text and verifying the entered value appears in the result

Starting URL: https://the-internet.herokuapp.com/javascript_alerts

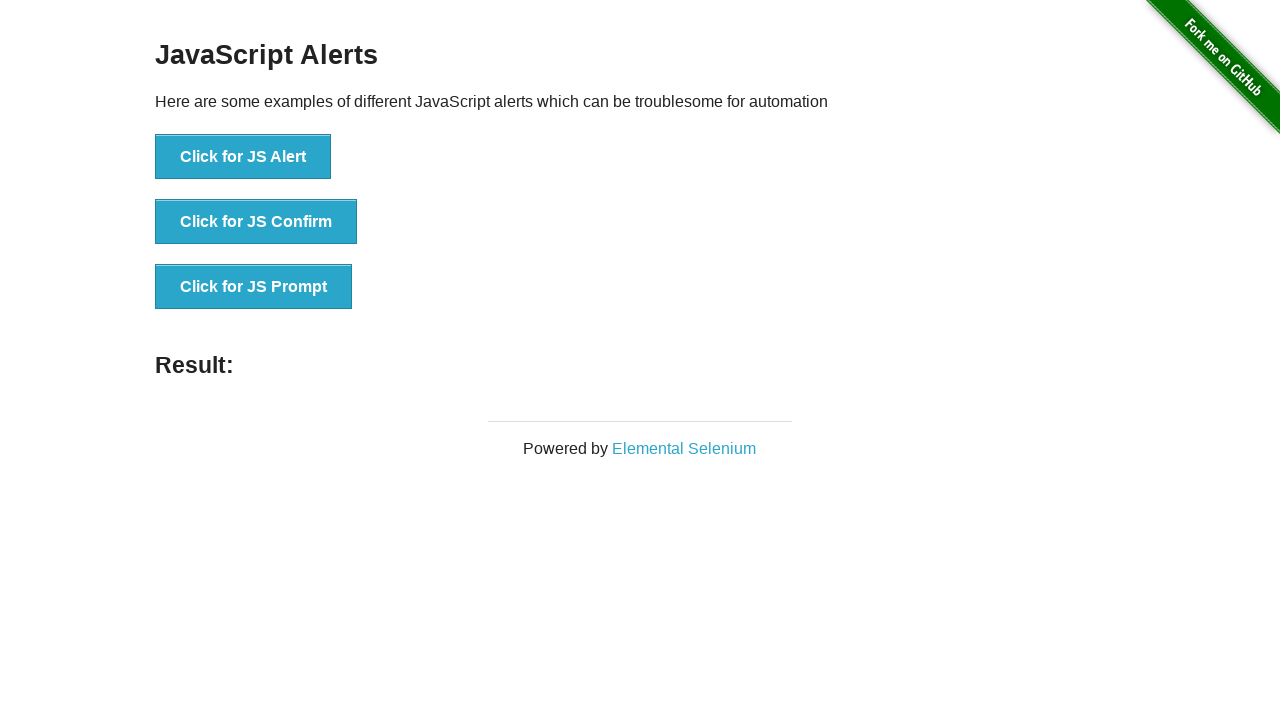

Set up dialog handler to accept prompt and enter 'Playwright'
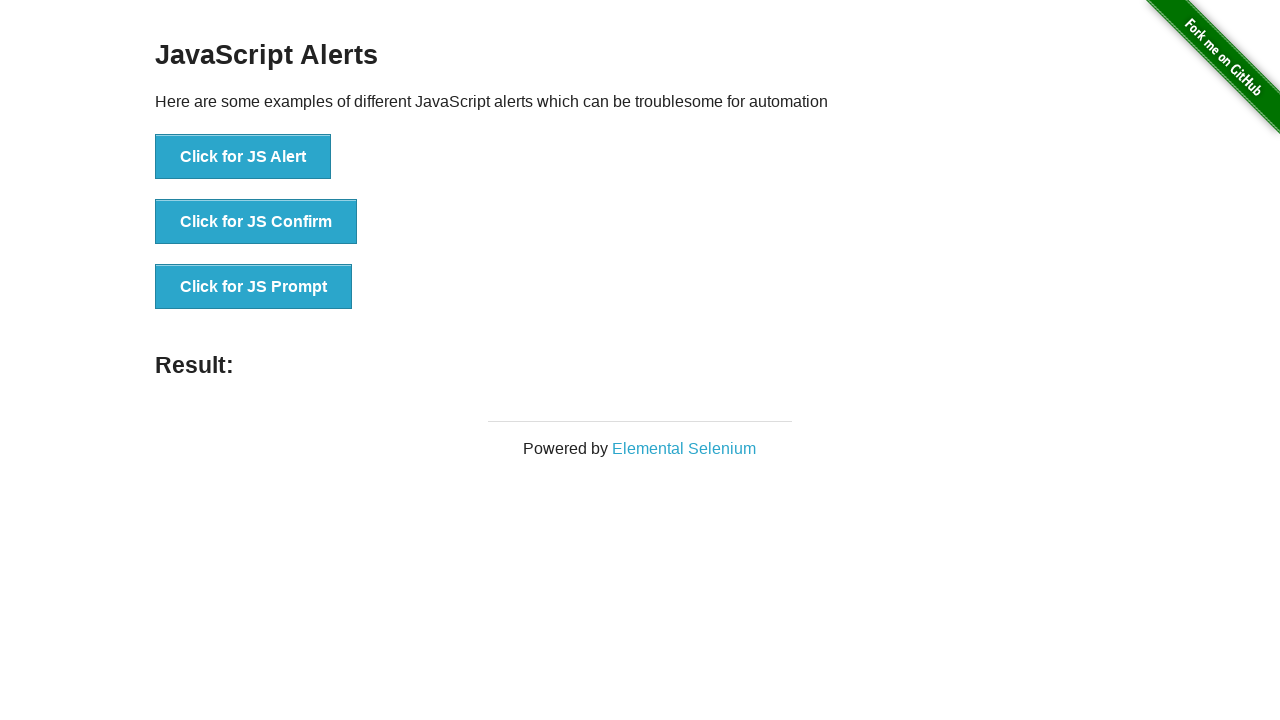

Clicked 'Click for JS Prompt' button to trigger JavaScript prompt at (254, 287) on internal:text="Click for JS Prompt"i
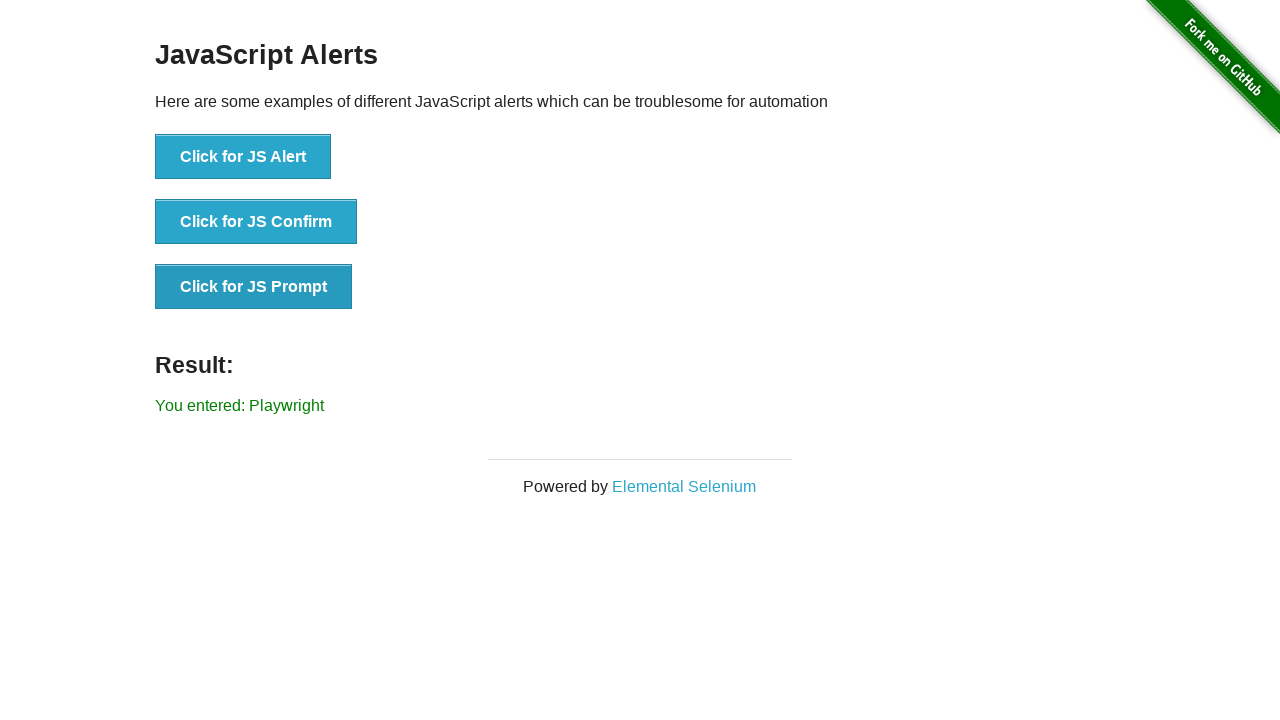

Result element appeared after prompt was handled
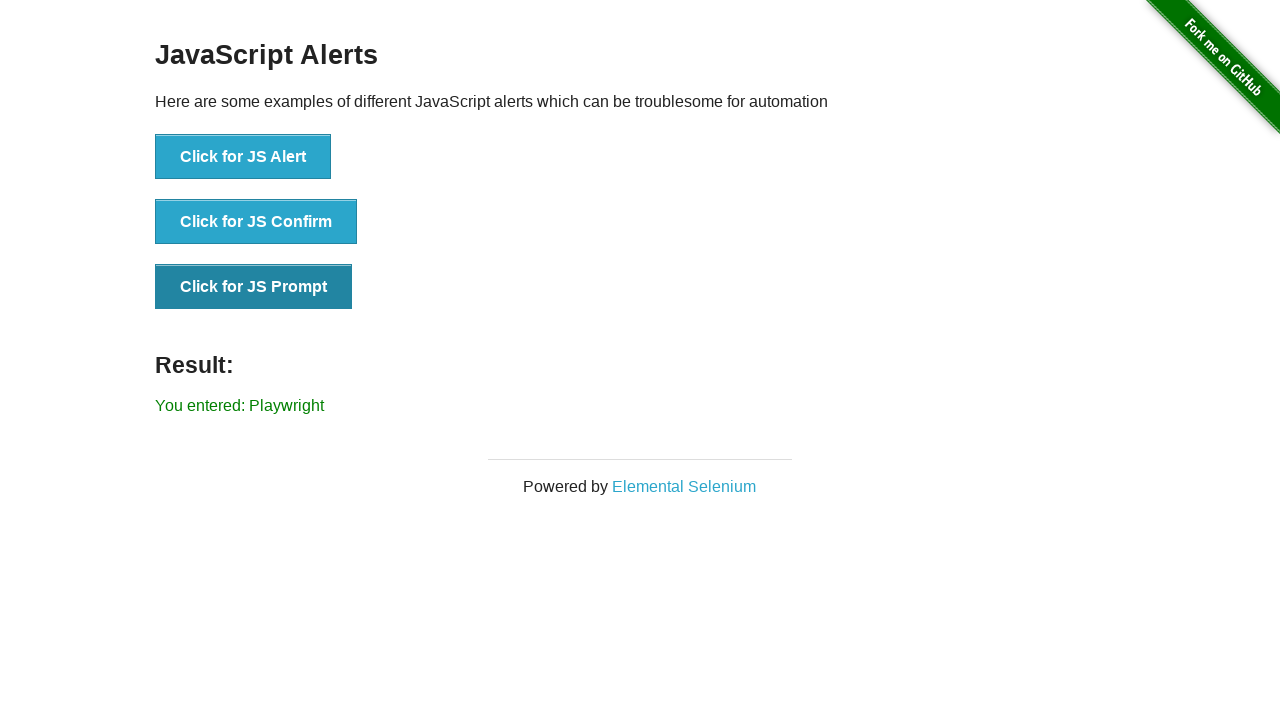

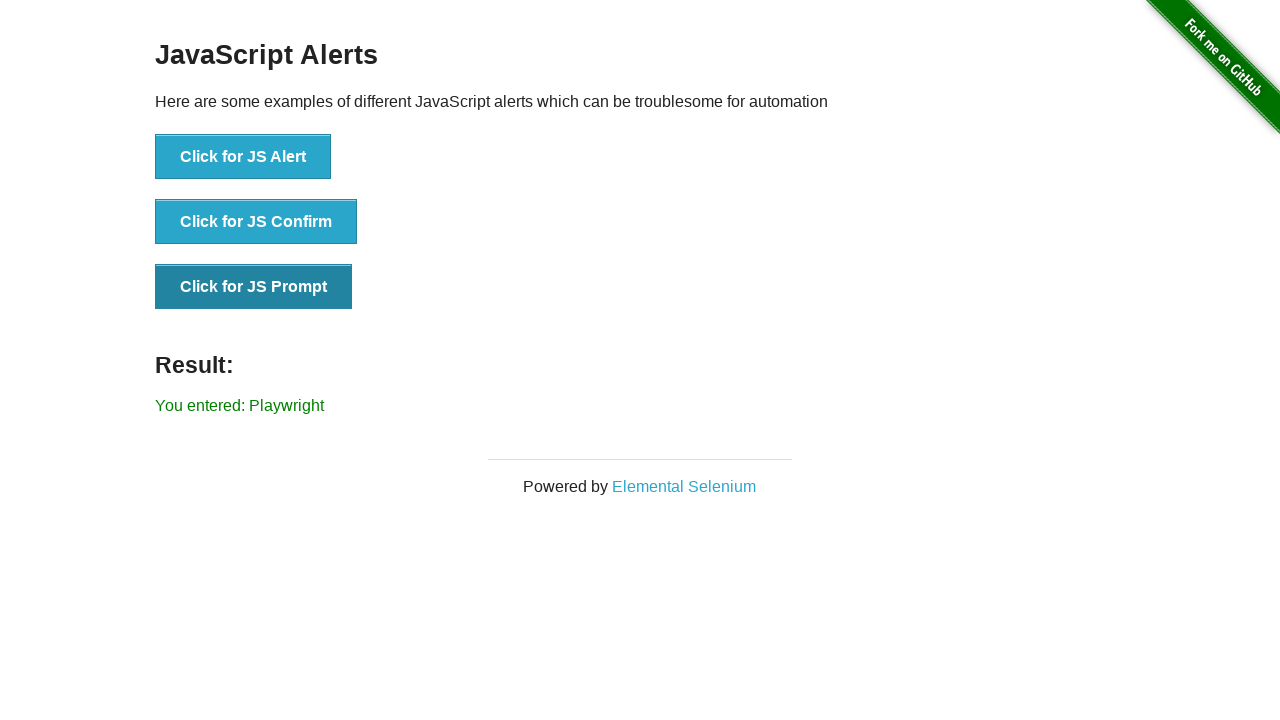